Navigates to Accenture careers job search page and verifies that job listing elements including titles, locations, and job types are displayed.

Starting URL: https://www.accenture.com/us-en/careers/jobsearch

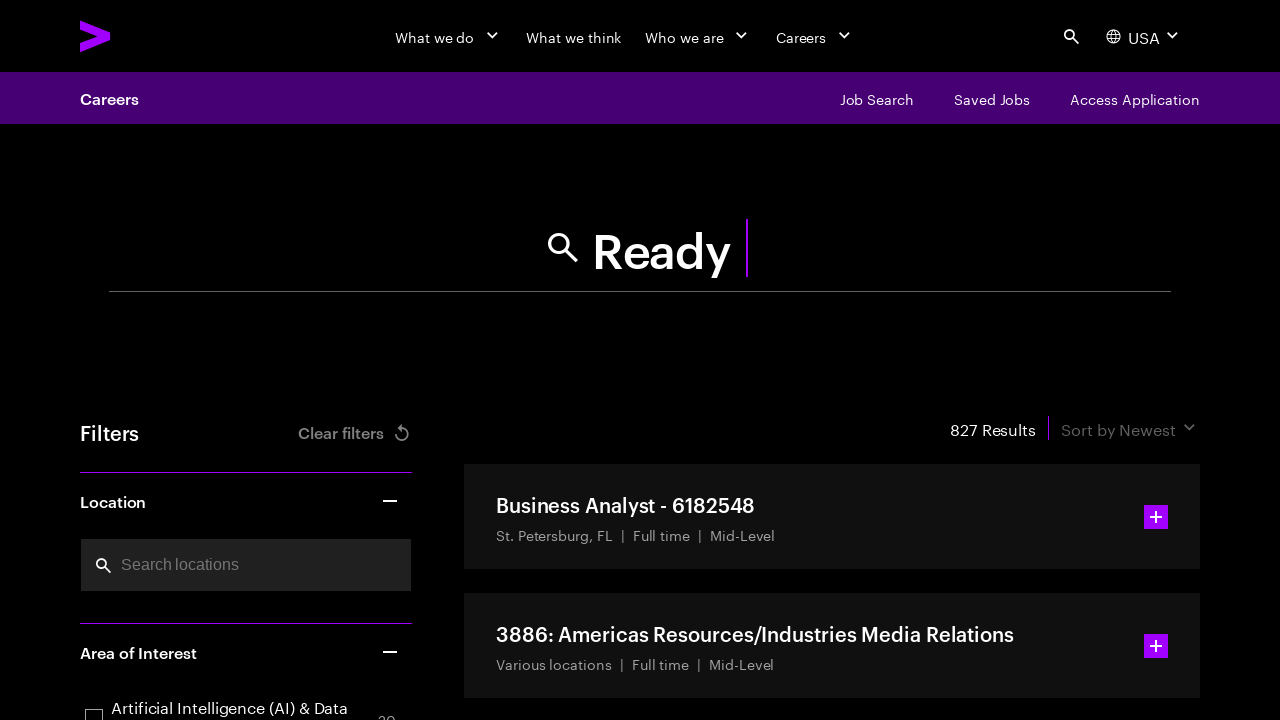

Page loaded with networkidle state
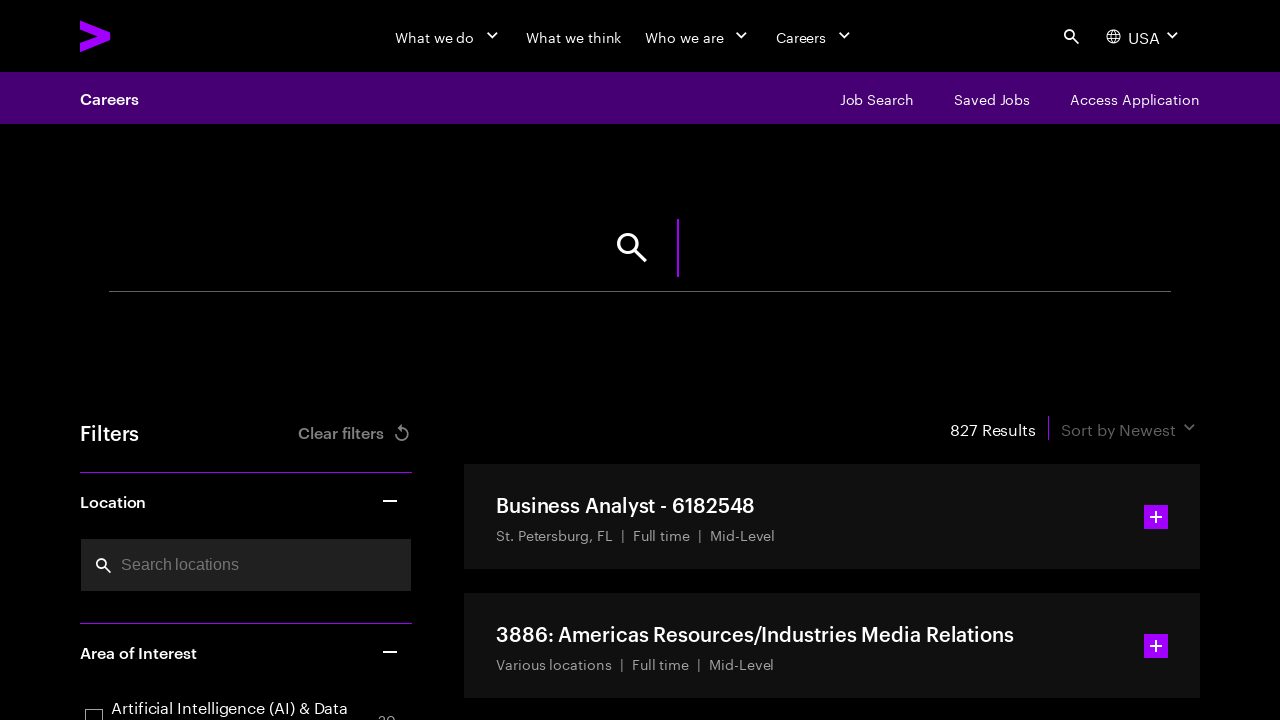

Job title elements are now visible
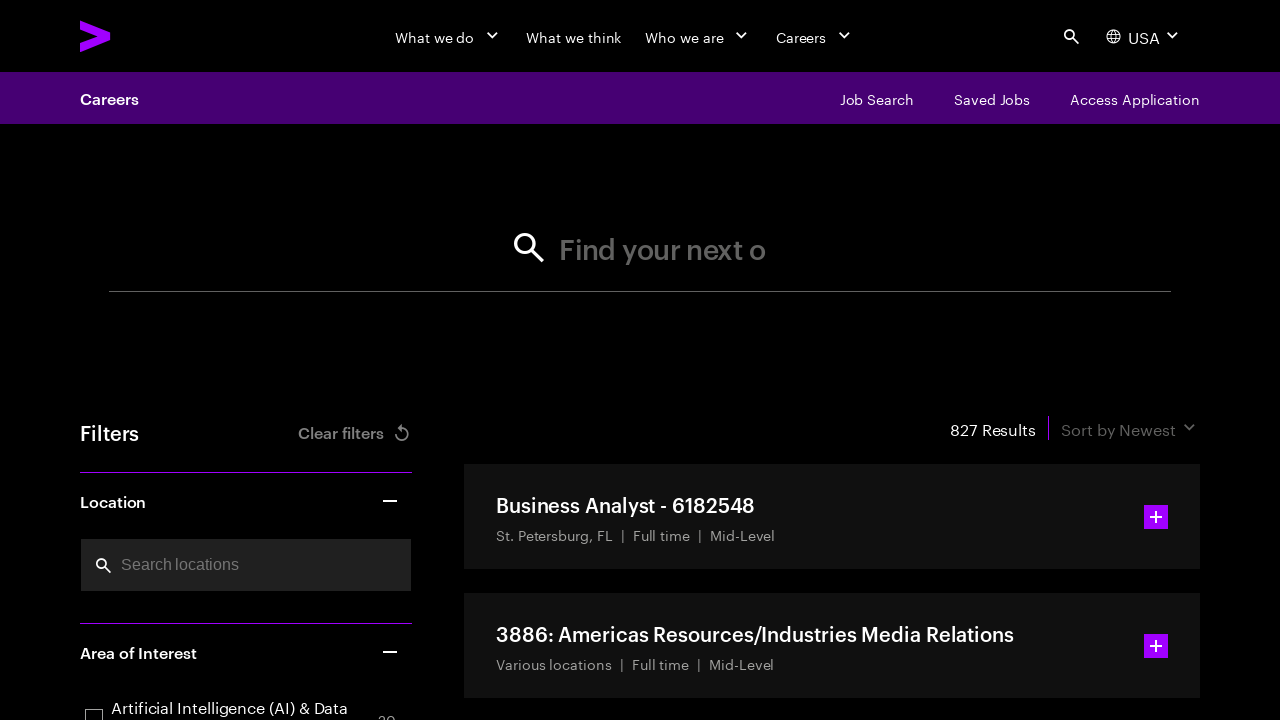

Job location elements are now visible
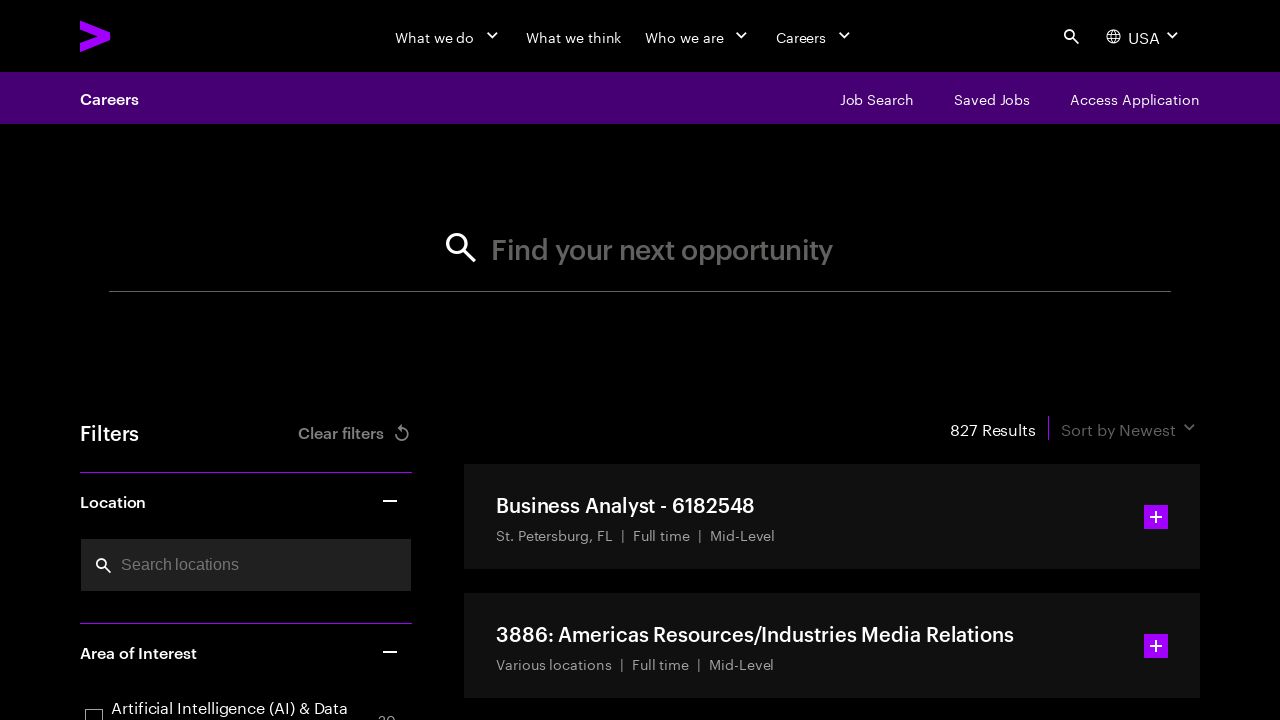

Job type/level elements are now visible
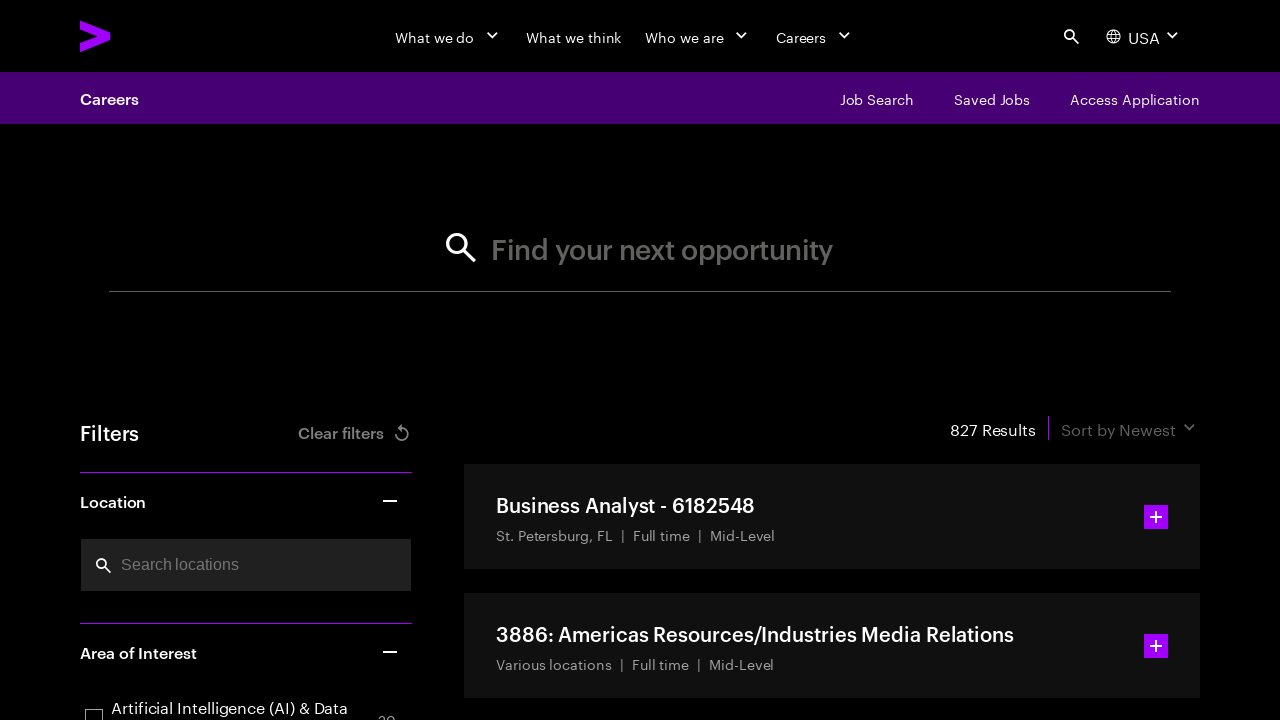

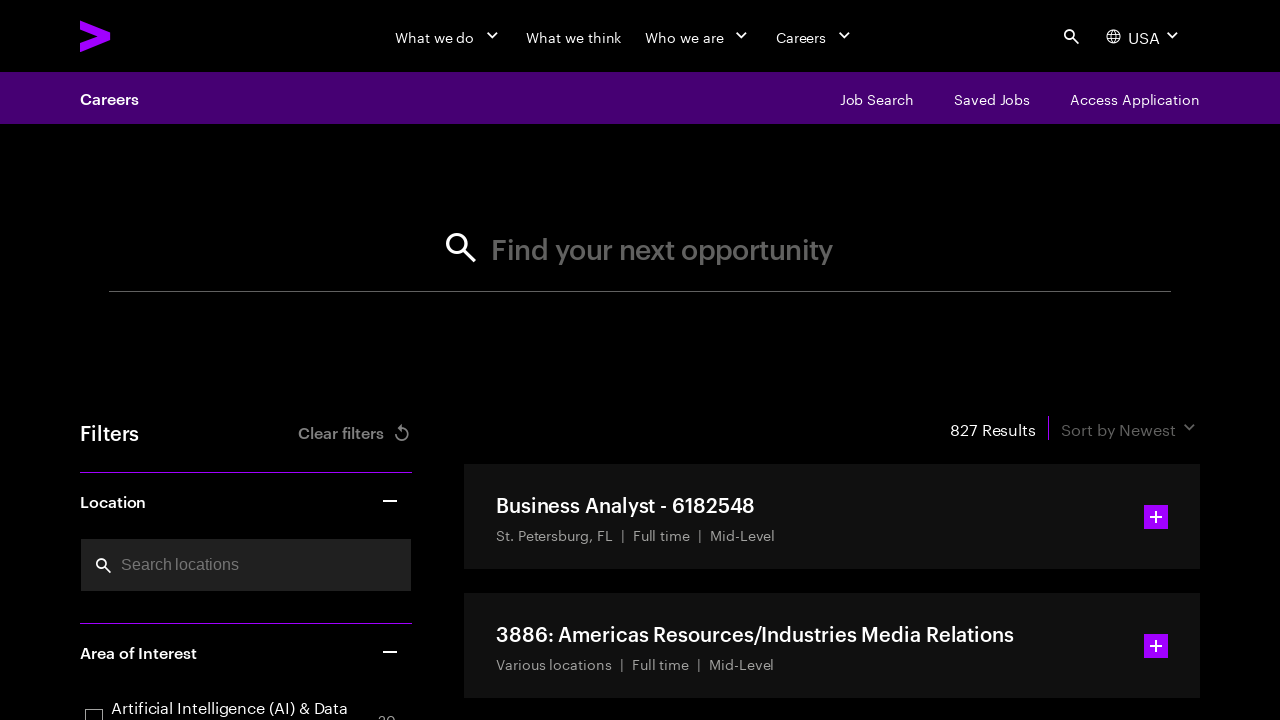